Tests tooltip functionality on jQueryUI's tooltip demo page by hovering over an age input field and verifying the tooltip text attribute matches the expected value.

Starting URL: https://jqueryui.com/tooltip/

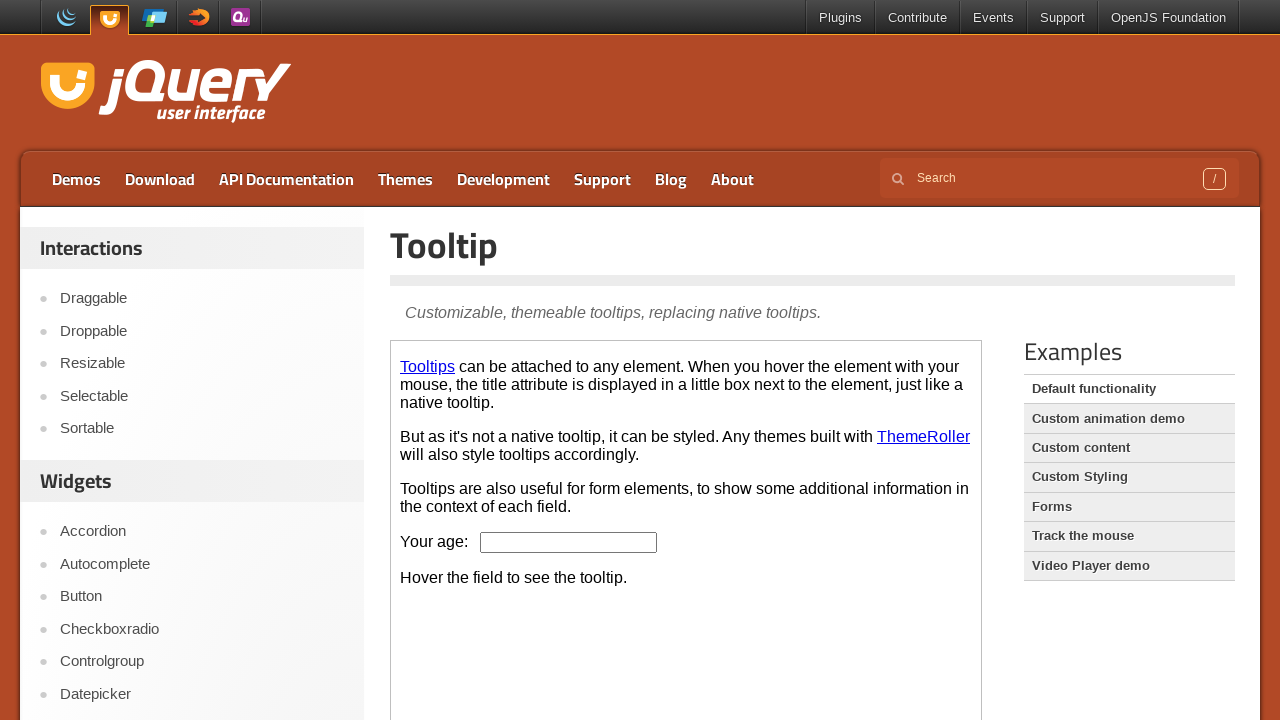

Waited for demo iframe to load
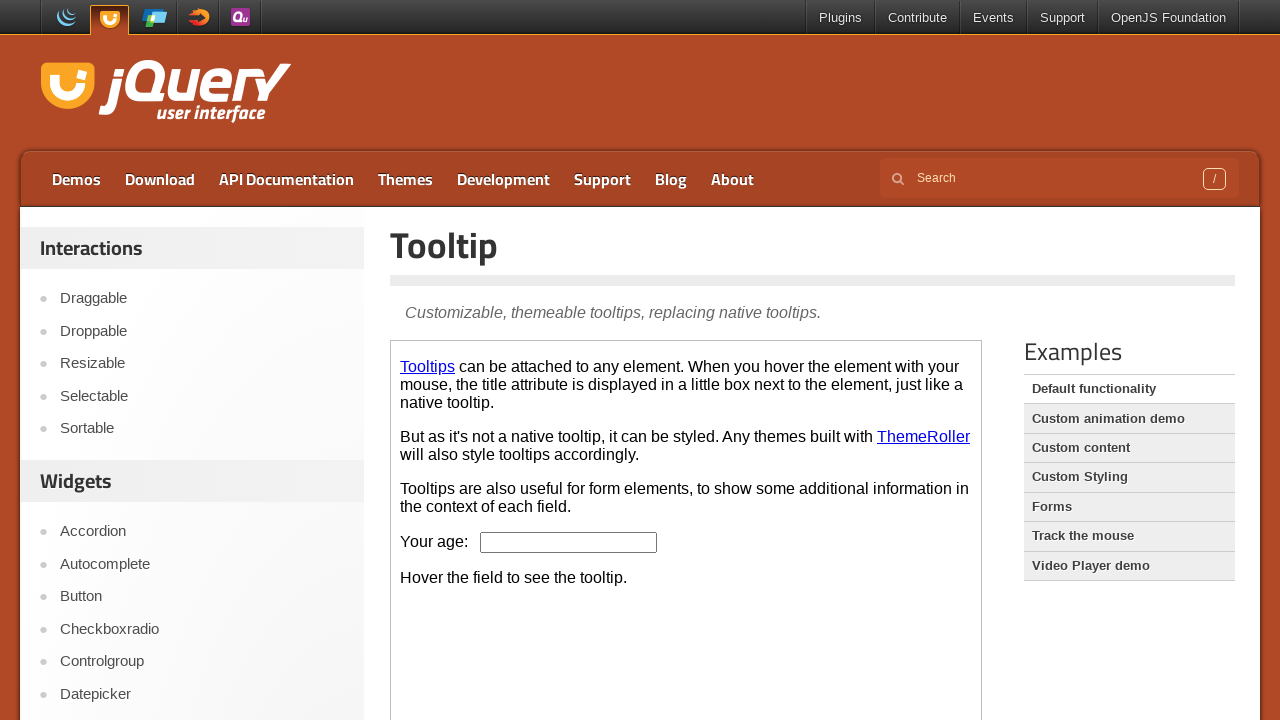

Located demo frame
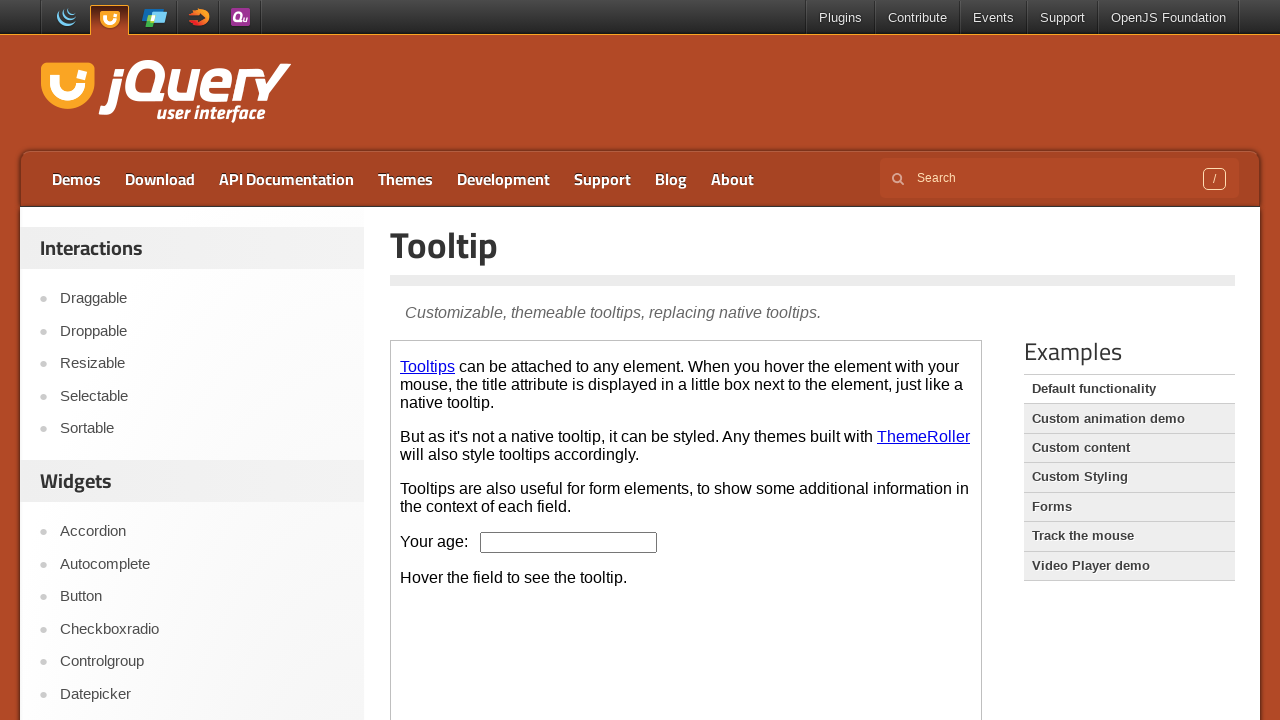

Located age textbox element in iframe
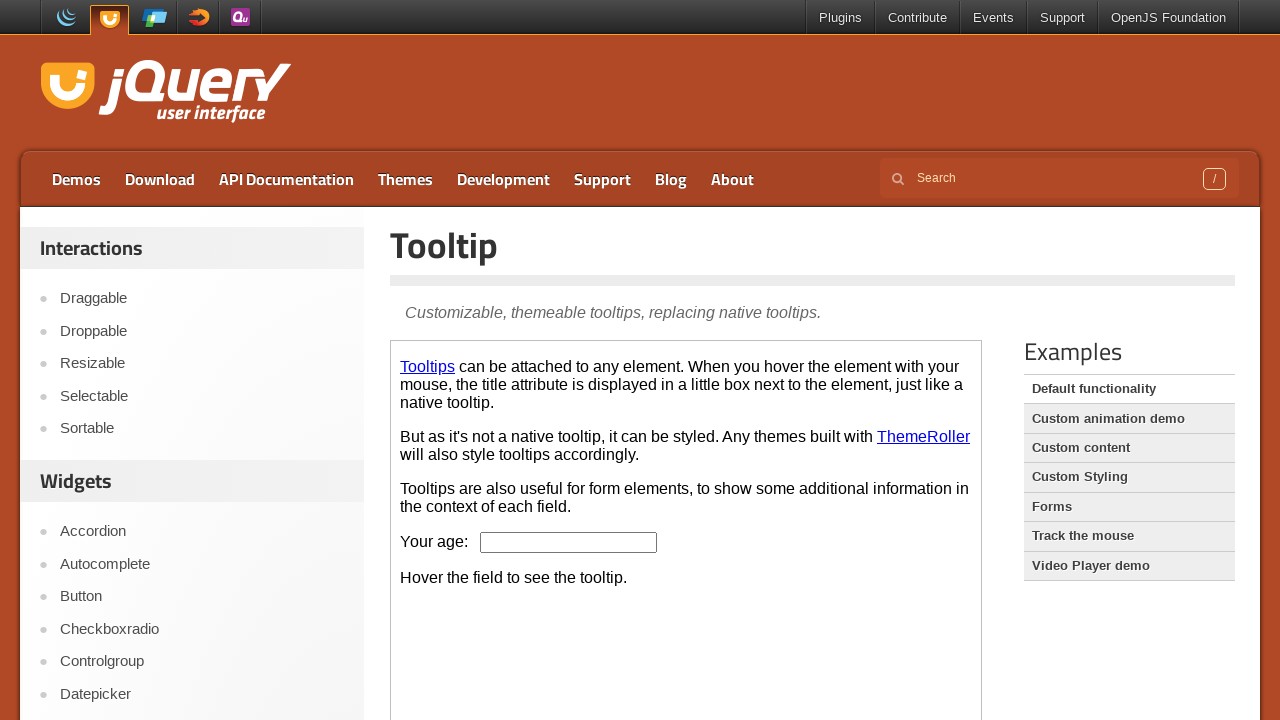

Age textbox element became visible
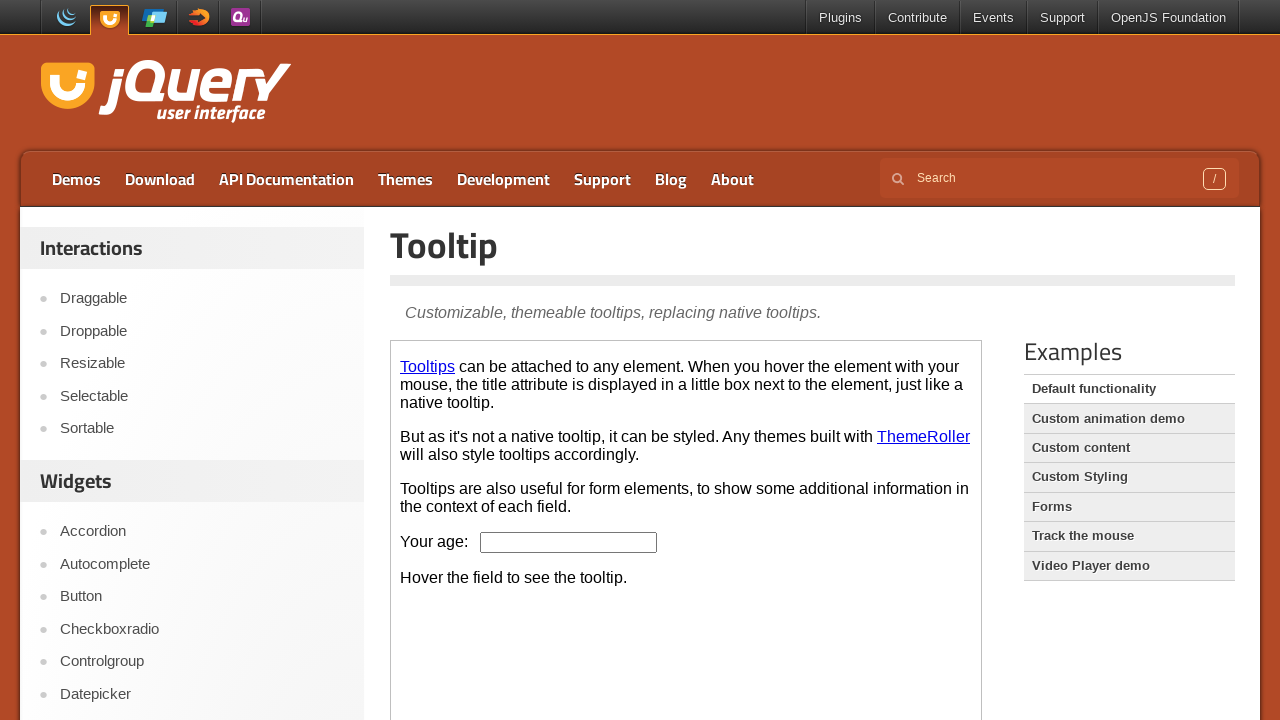

Retrieved tooltip text attribute from age textbox
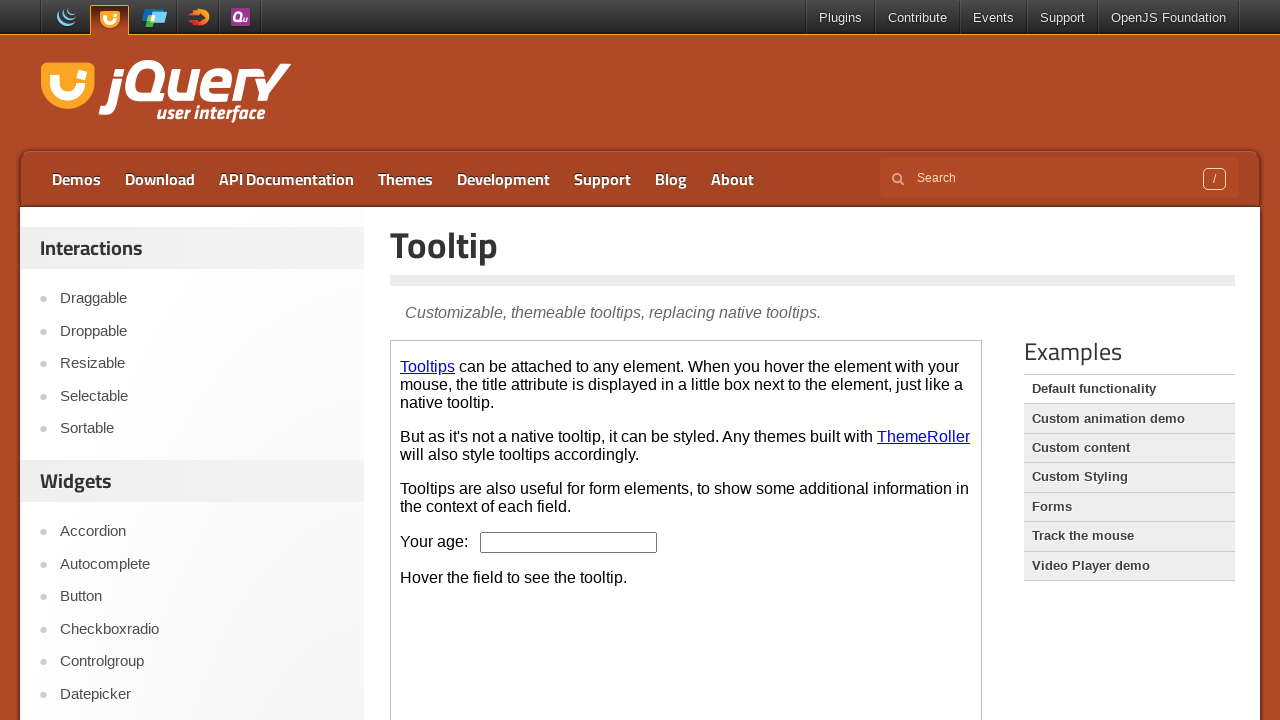

Tooltip text matches expected value: 'We ask for your age only for statistical purposes.'
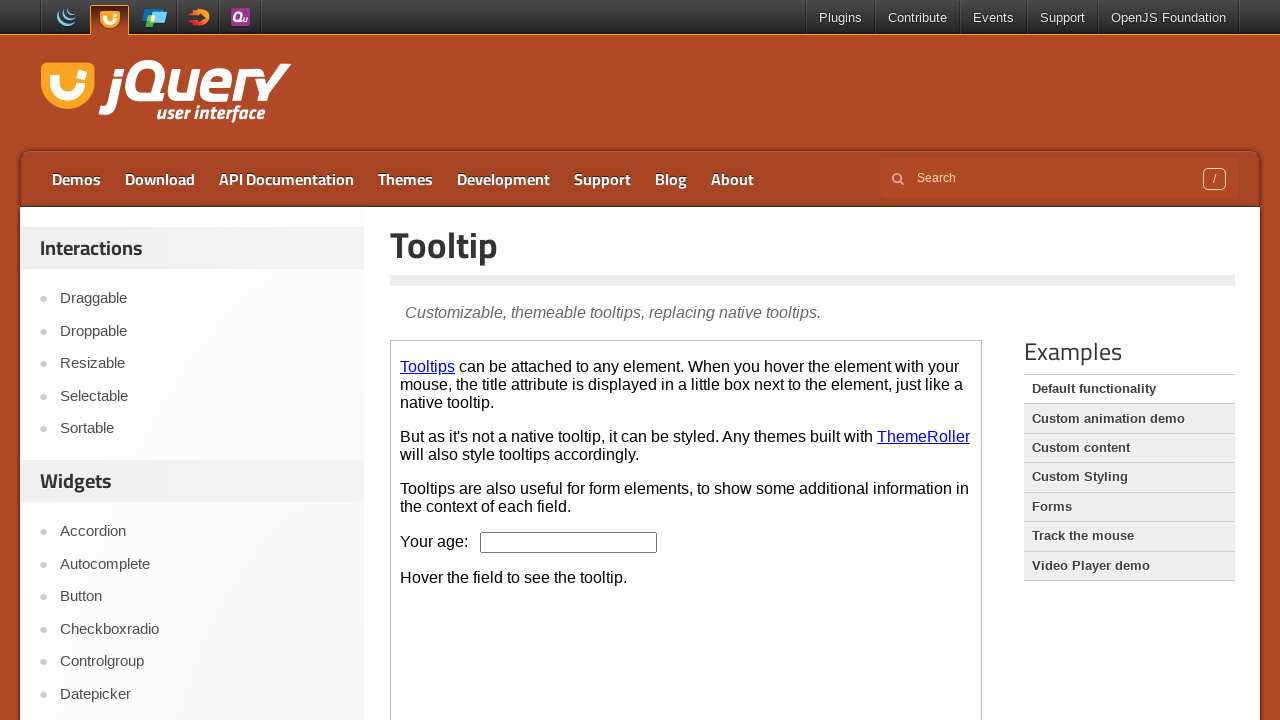

Hovered over age textbox to trigger tooltip display at (569, 542) on iframe.demo-frame >> internal:control=enter-frame >> #age
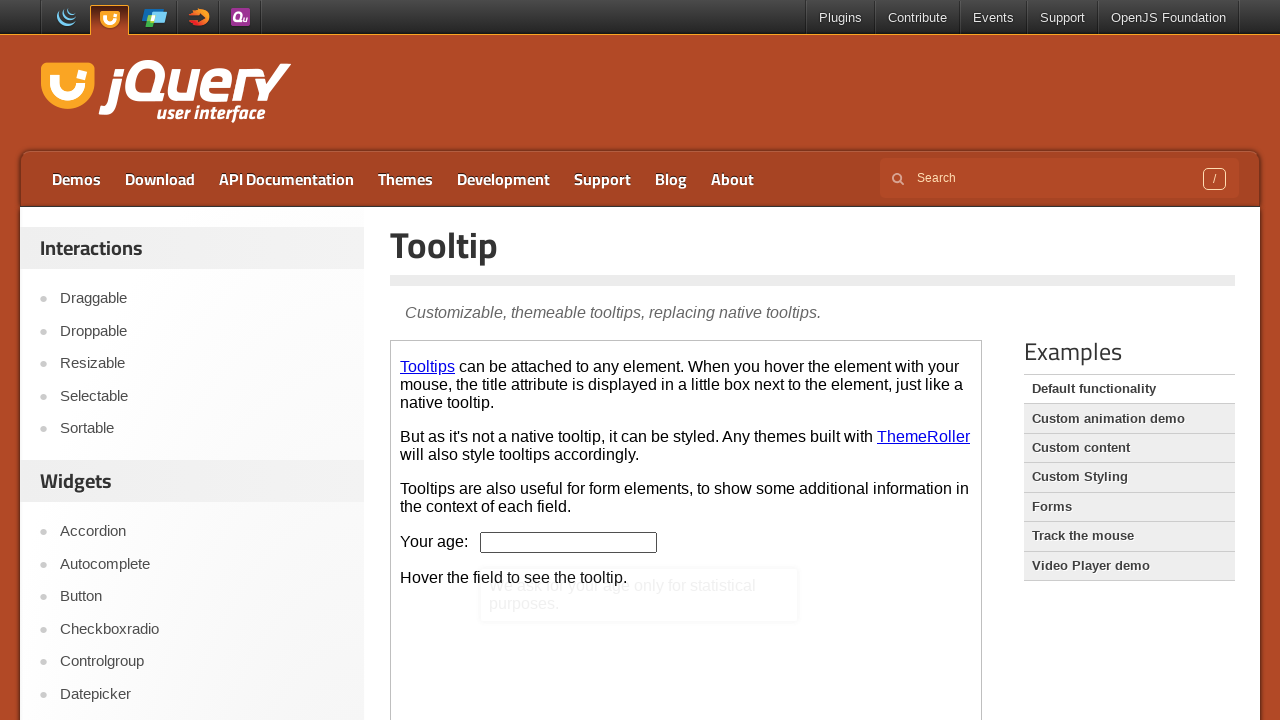

Waited 1 second for tooltip to appear
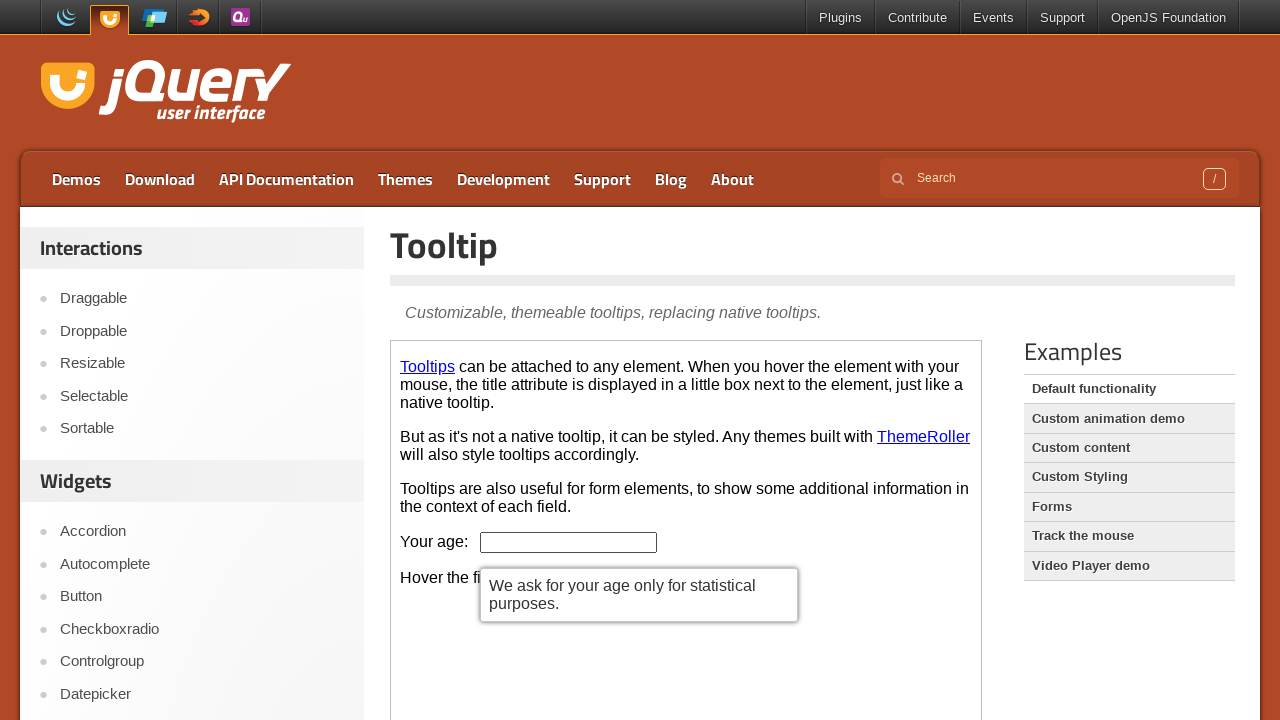

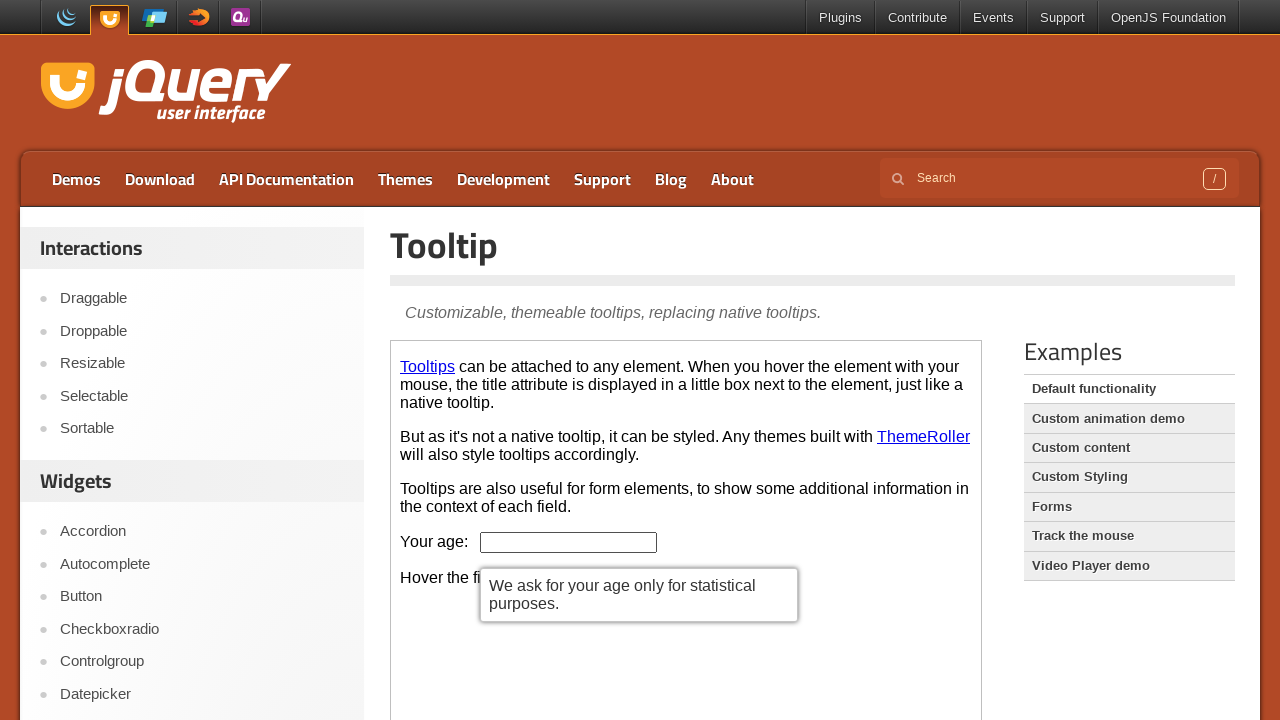